Adds a single TODO item to a todo list application by clicking the input field, entering text, and pressing Enter to save.

Starting URL: https://antondedyaev.github.io/todo_list/

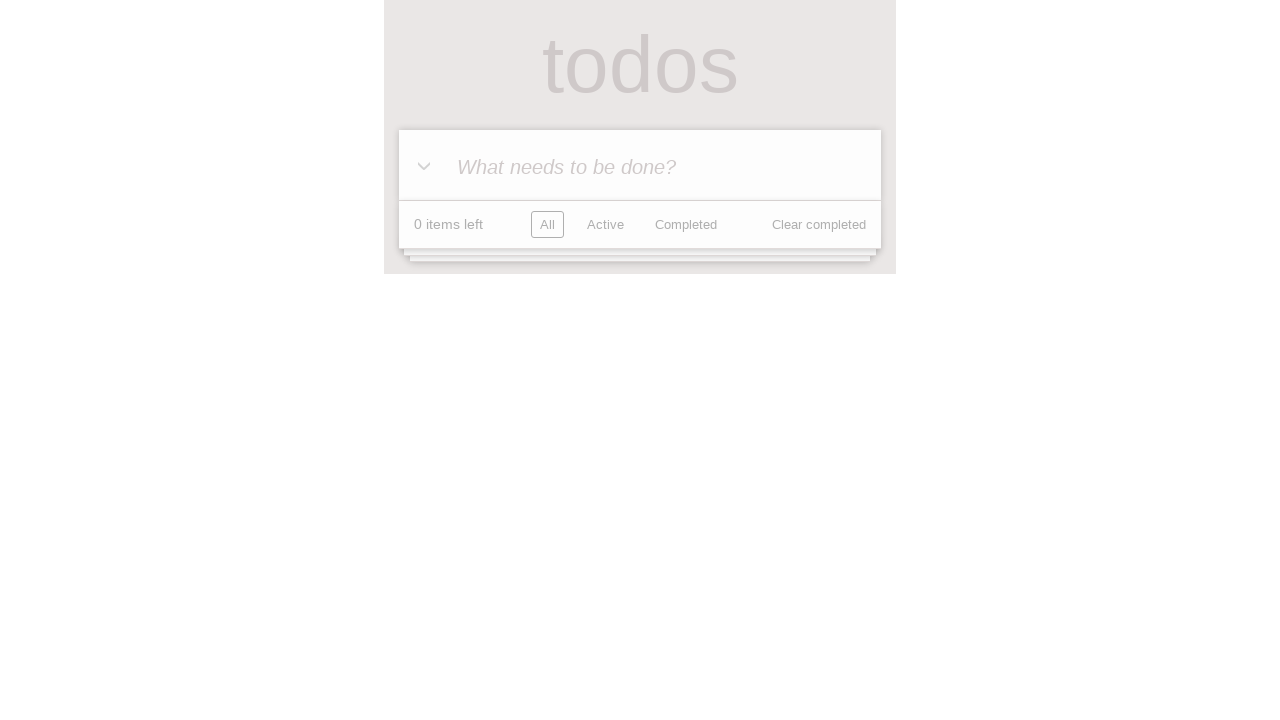

Clicked the todo input field with placeholder 'What needs to be done?' at (640, 166) on internal:attr=[placeholder="What needs to be done?"i]
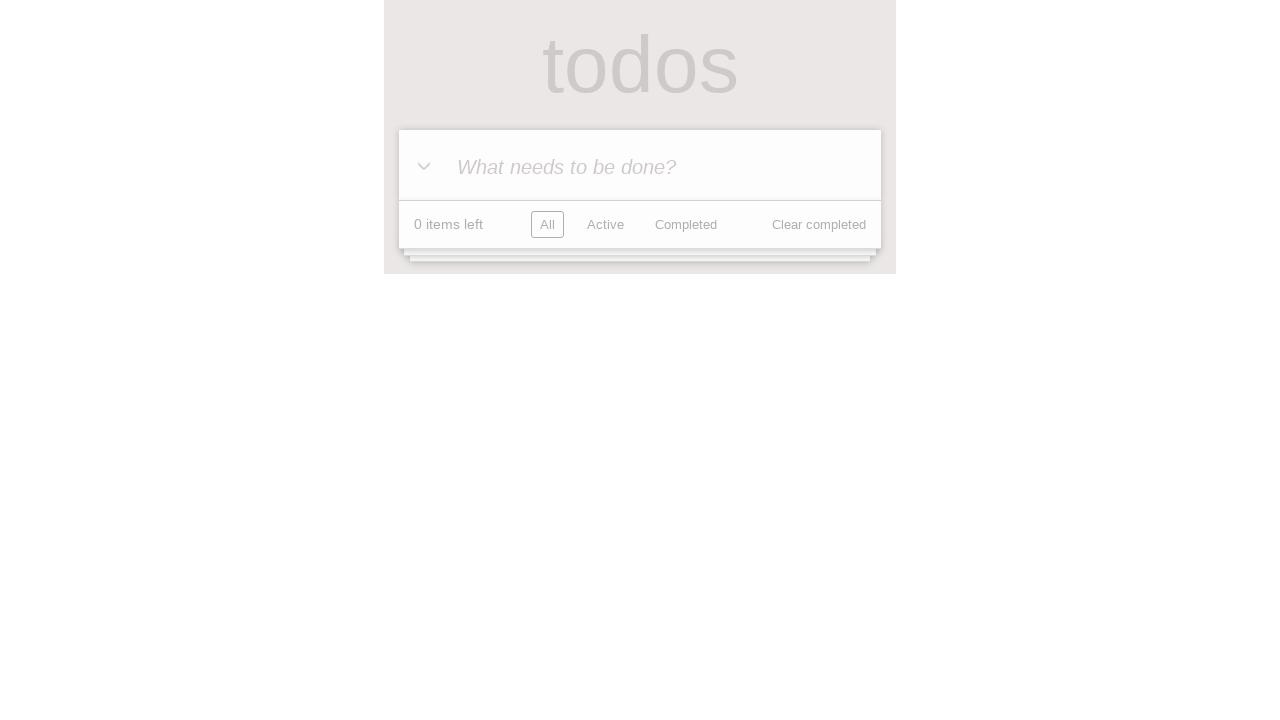

Filled todo input with text: 'Learn how to automate browser tests' on internal:attr=[placeholder="What needs to be done?"i]
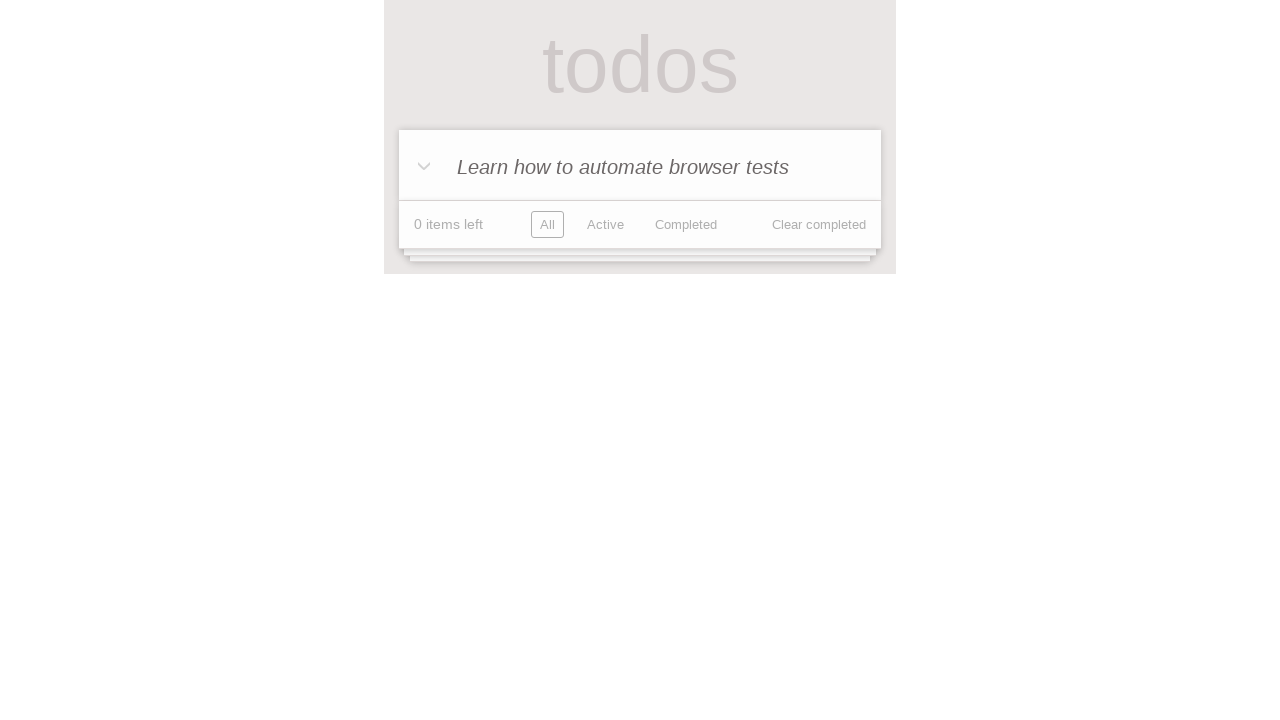

Pressed Enter to save the new todo item
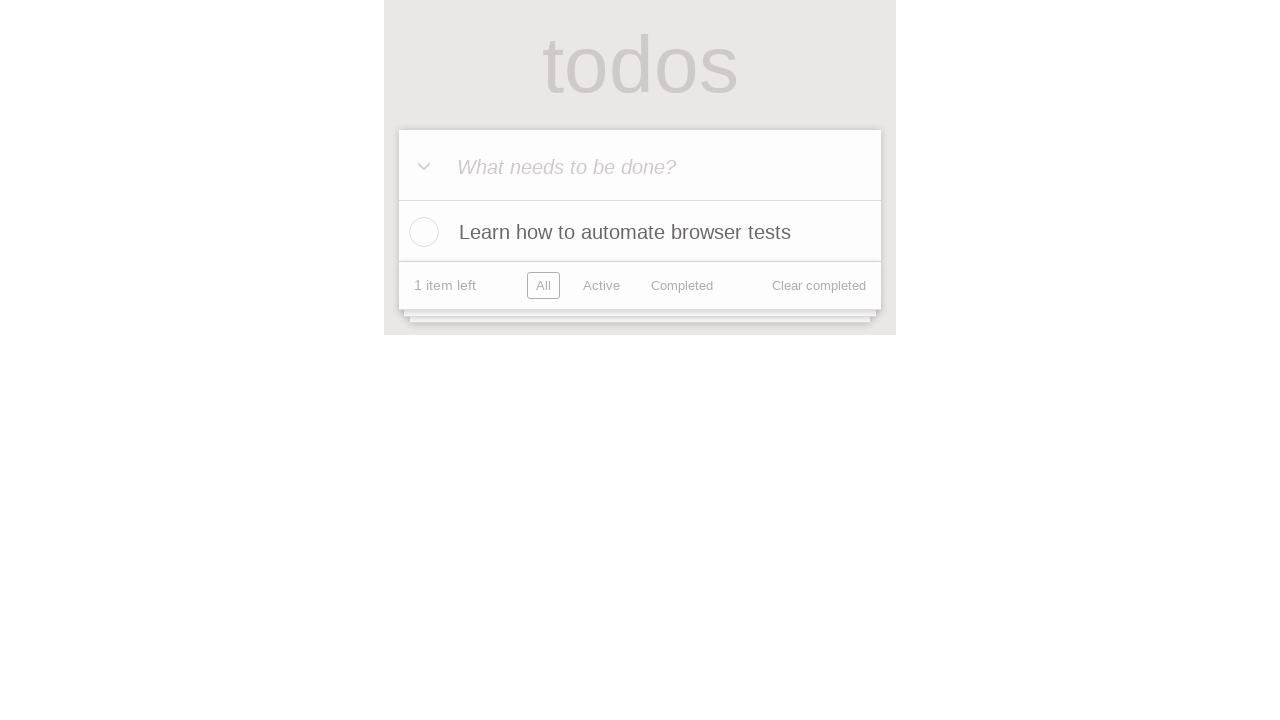

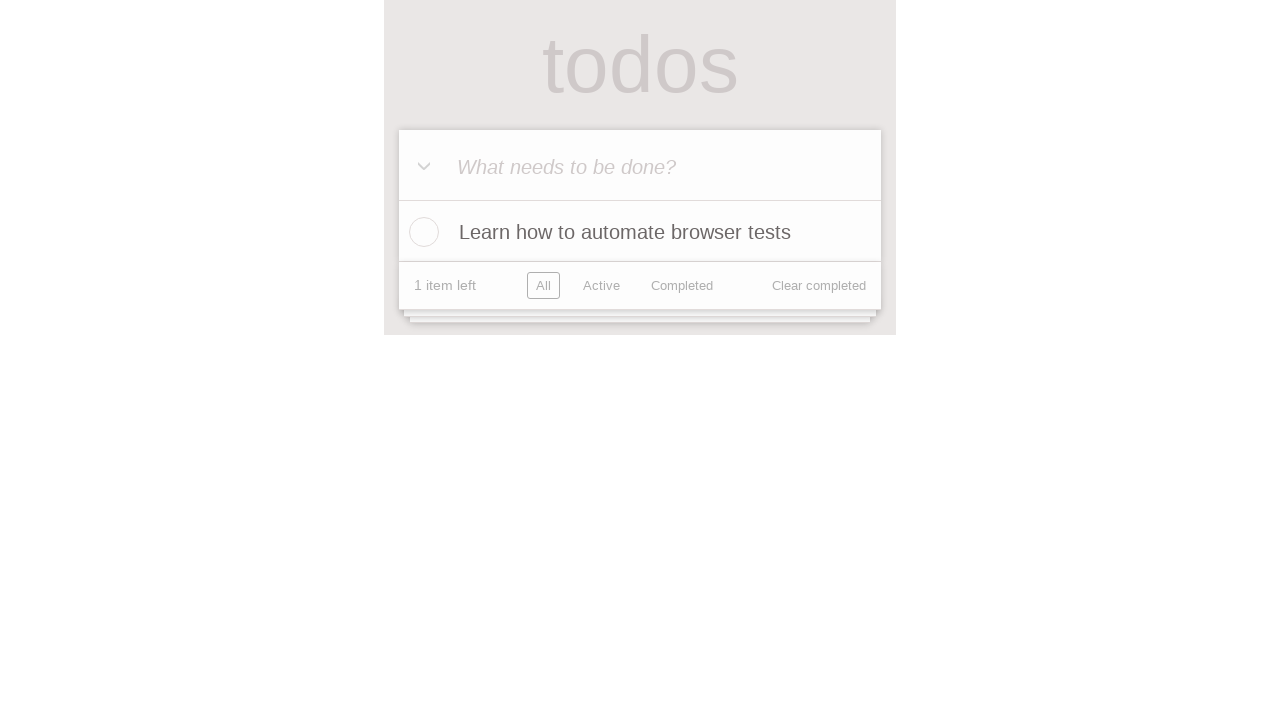